Tests the Playwright documentation homepage by verifying the page title contains "Playwright", checking the "Get Started" link has the correct href attribute, clicking it, and verifying navigation to the intro page.

Starting URL: https://playwright.dev/

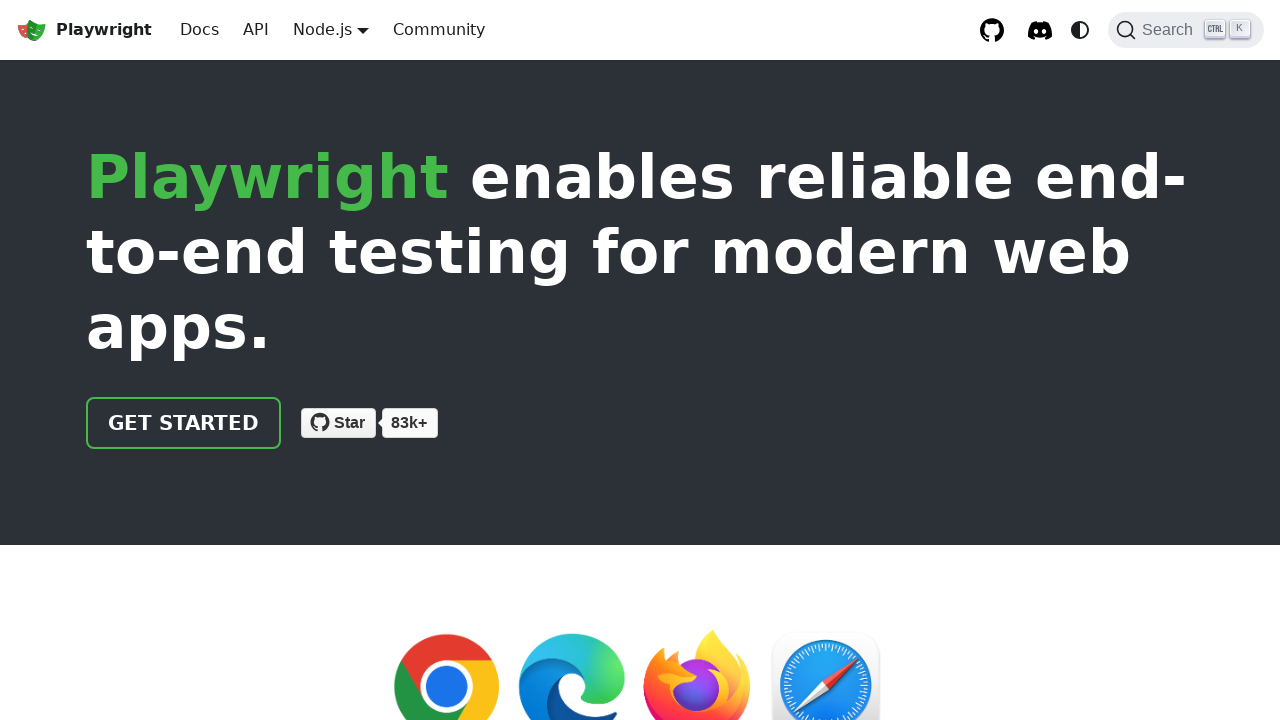

Verified page title contains 'Playwright'
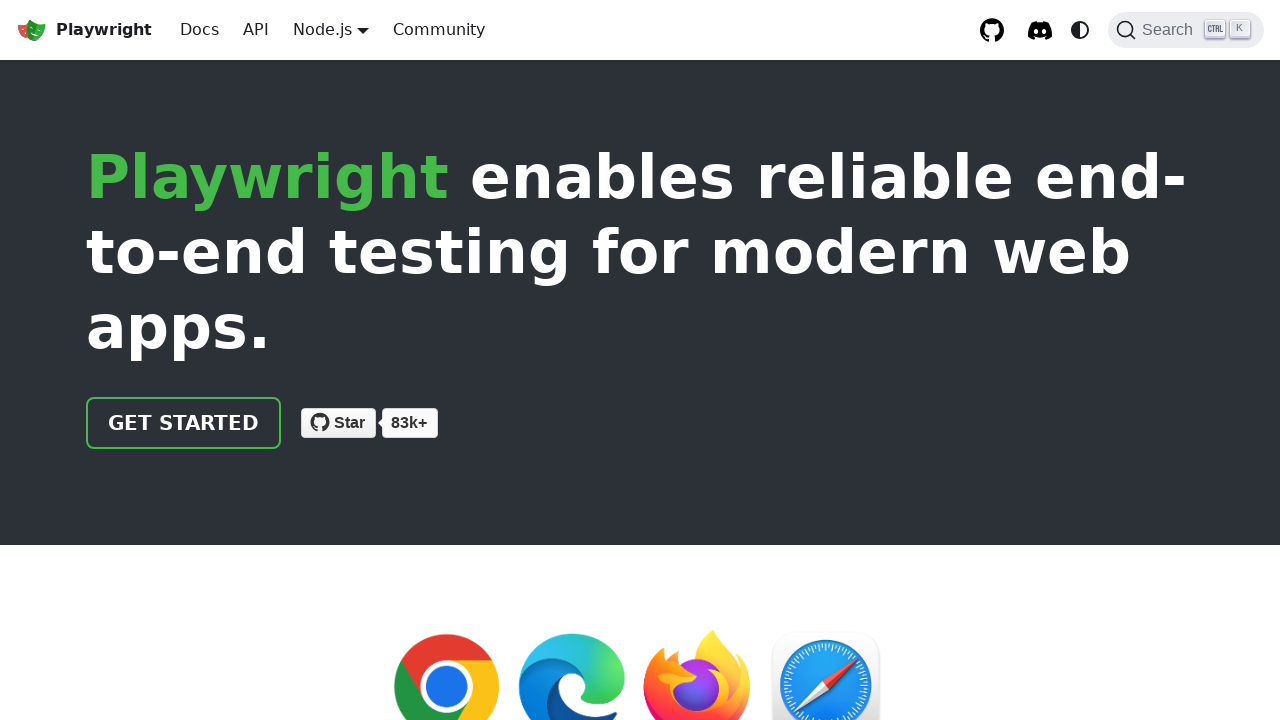

Located 'Get Started' link
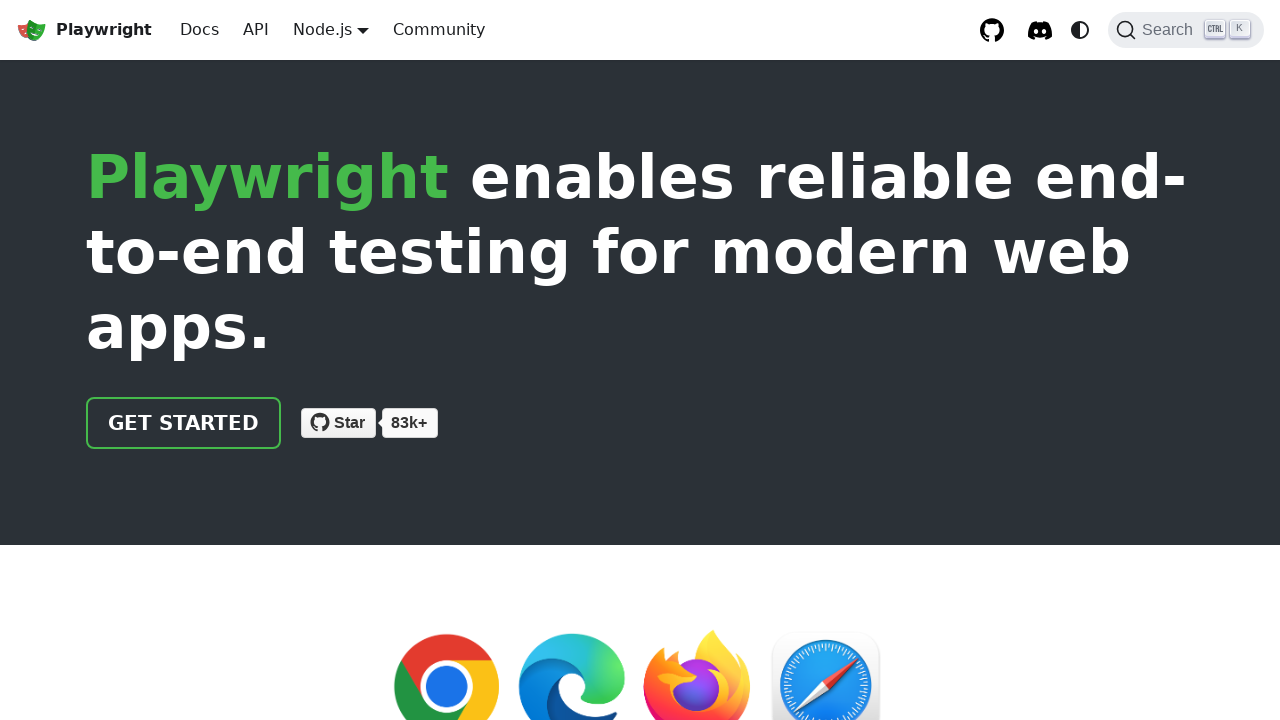

Verified 'Get Started' link has correct href '/docs/intro'
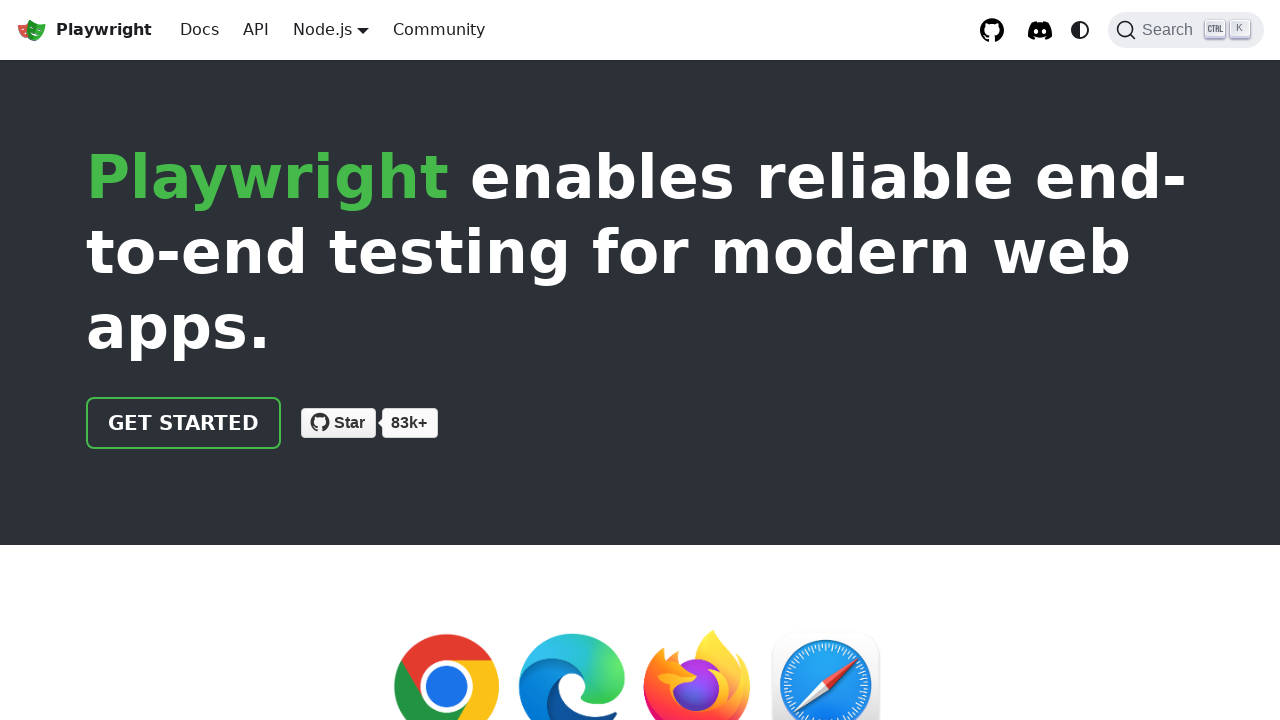

Clicked 'Get Started' link at (184, 423) on text=Get Started
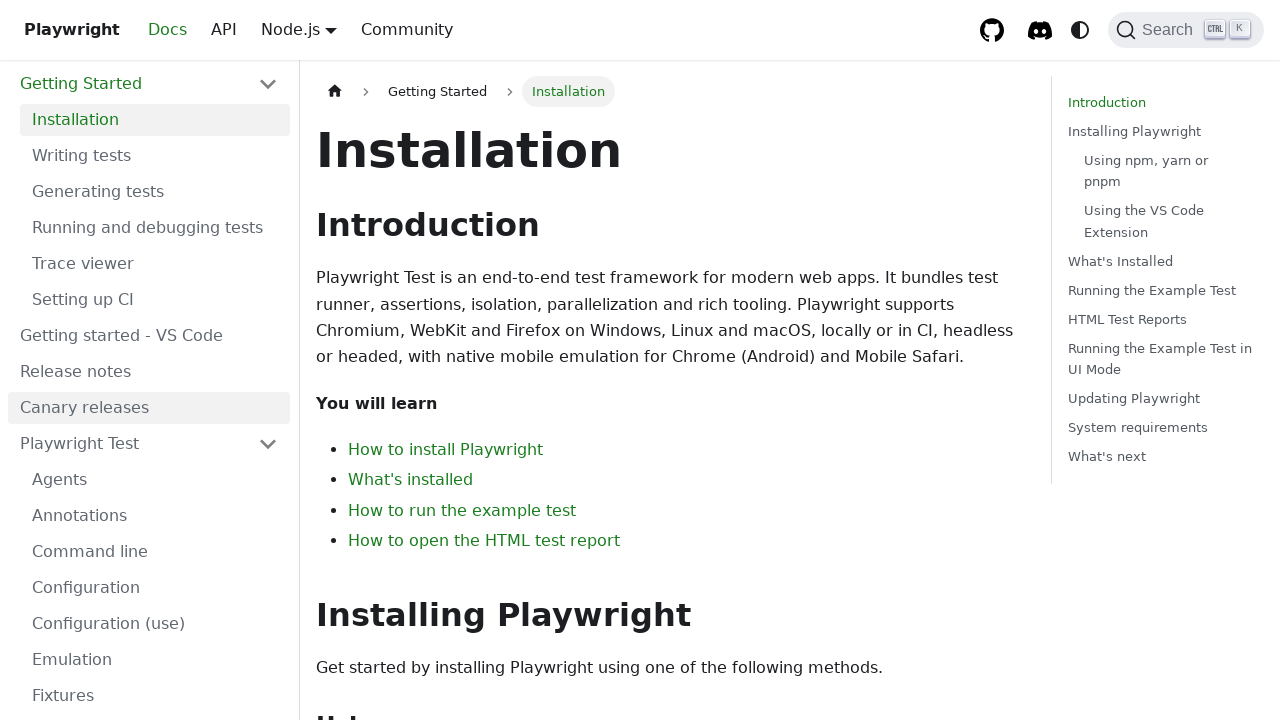

Verified navigation to intro page
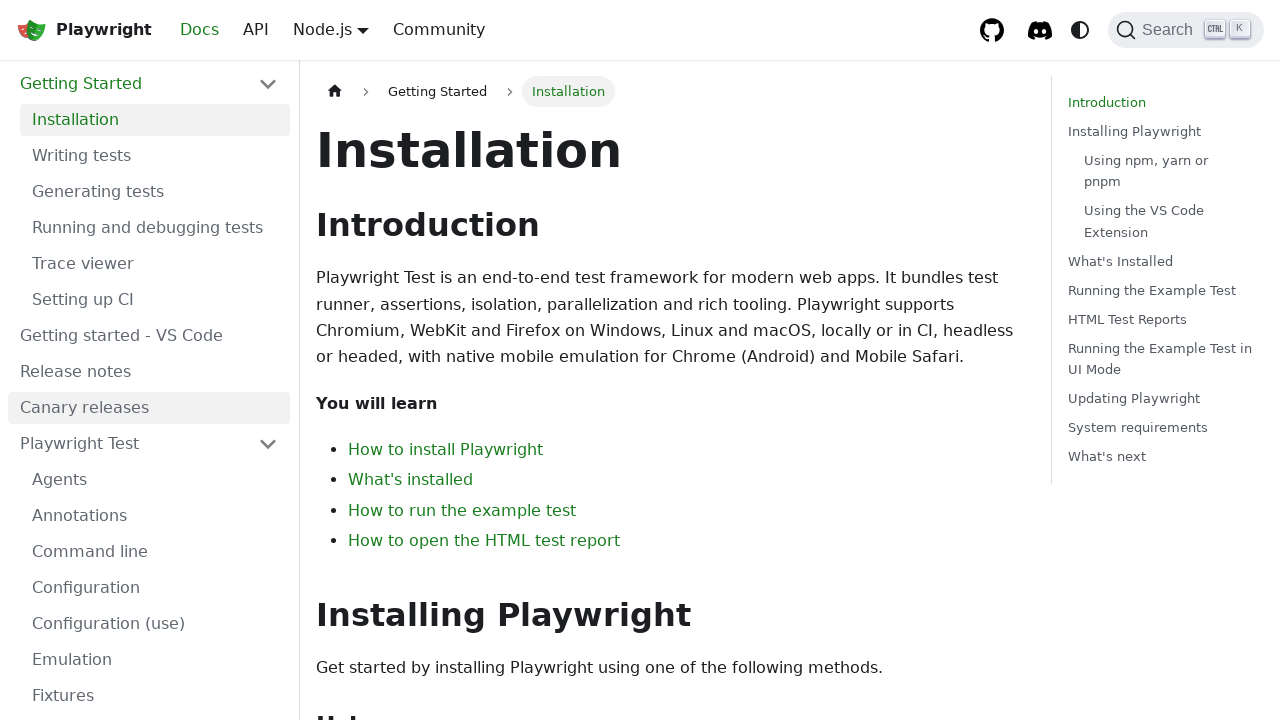

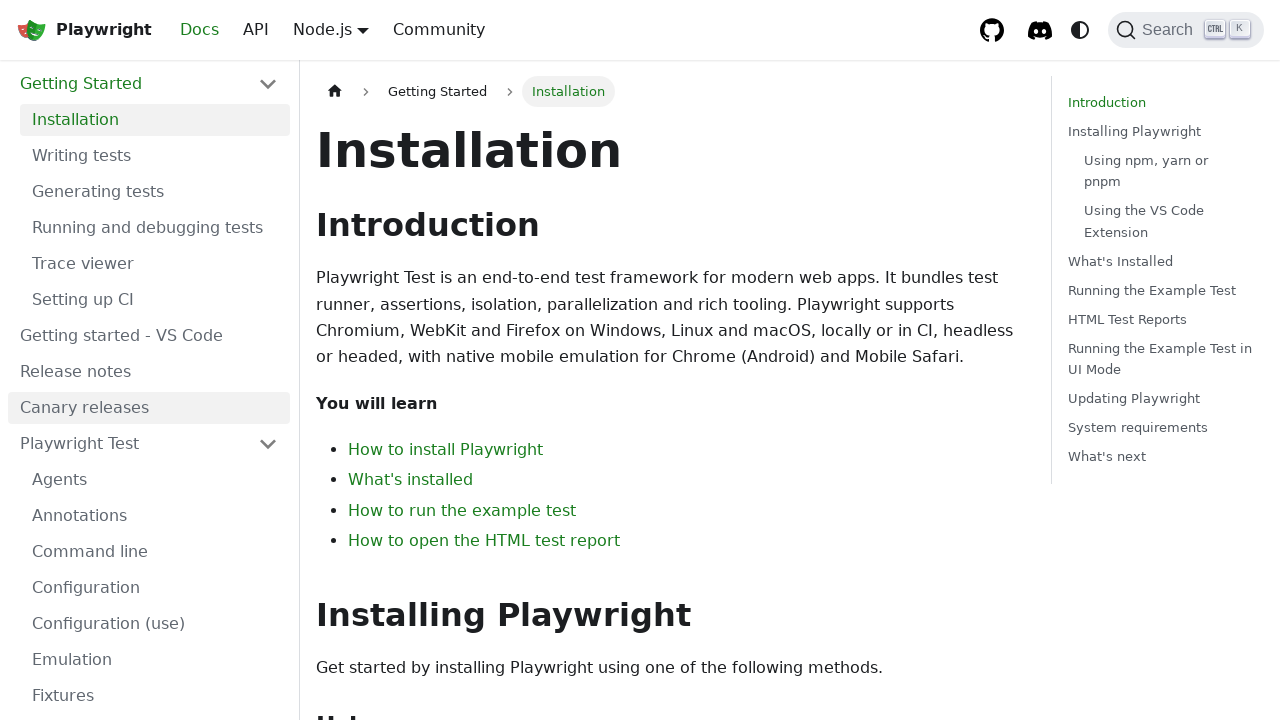